Tests that clicking the email column header sorts the table alphabetically in ascending order

Starting URL: http://the-internet.herokuapp.com/tables

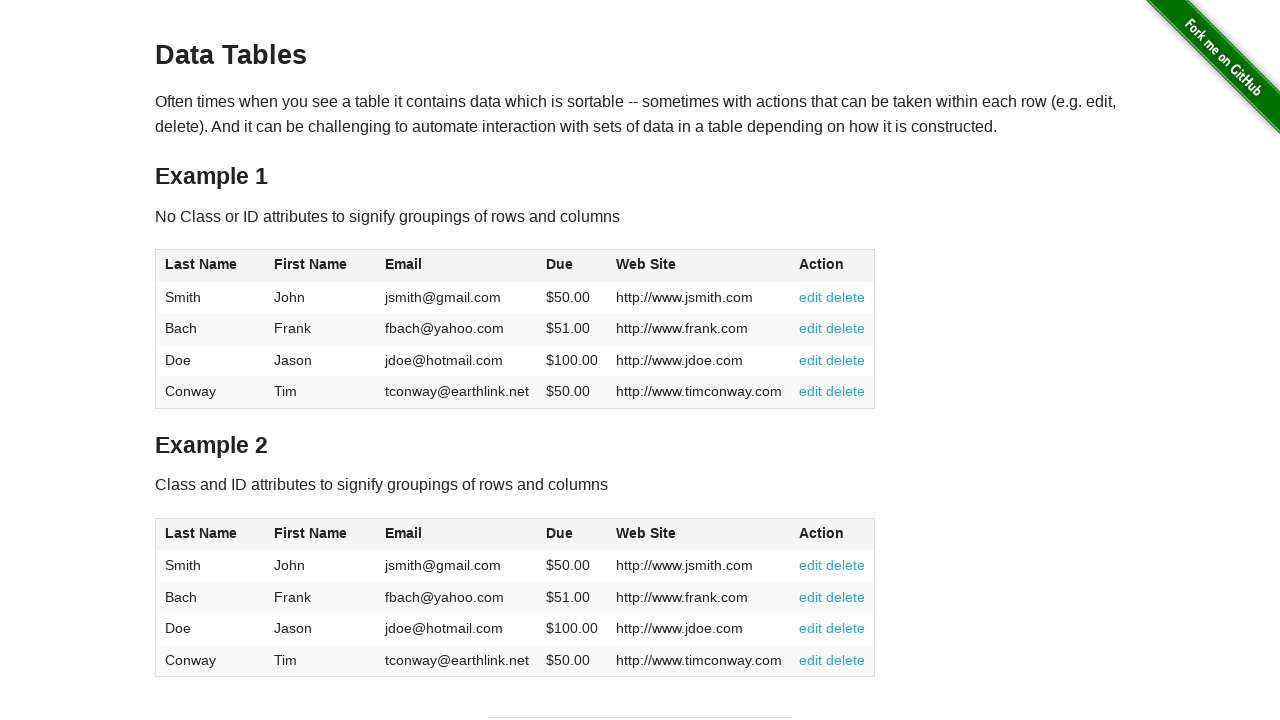

Clicked email column header to sort table at (457, 266) on #table1 thead tr th:nth-of-type(3)
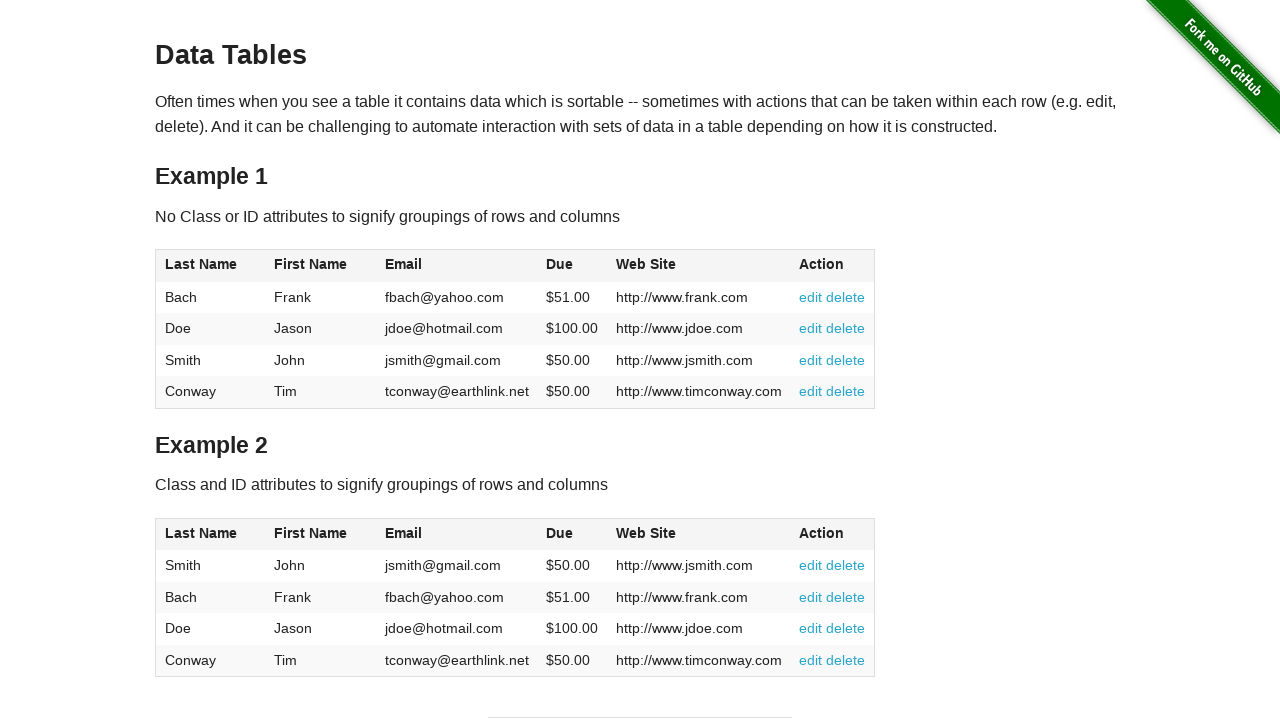

Table sorted and email column visible - ascending sort verified
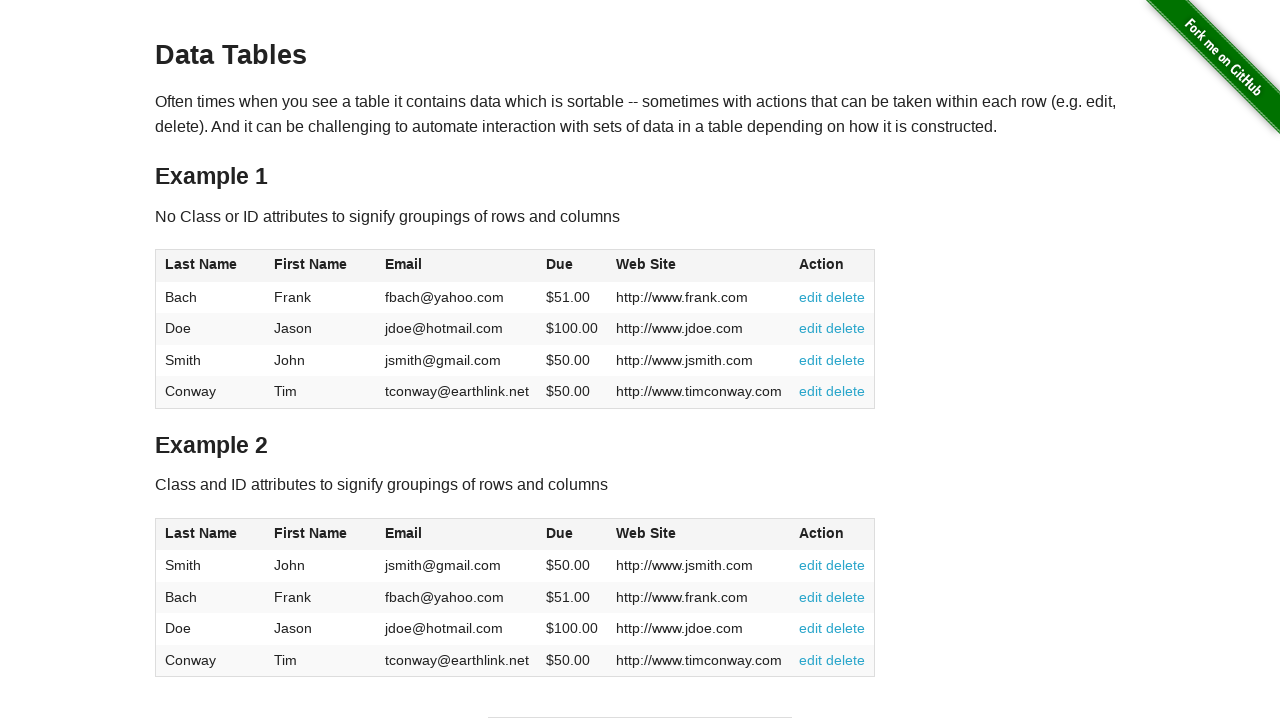

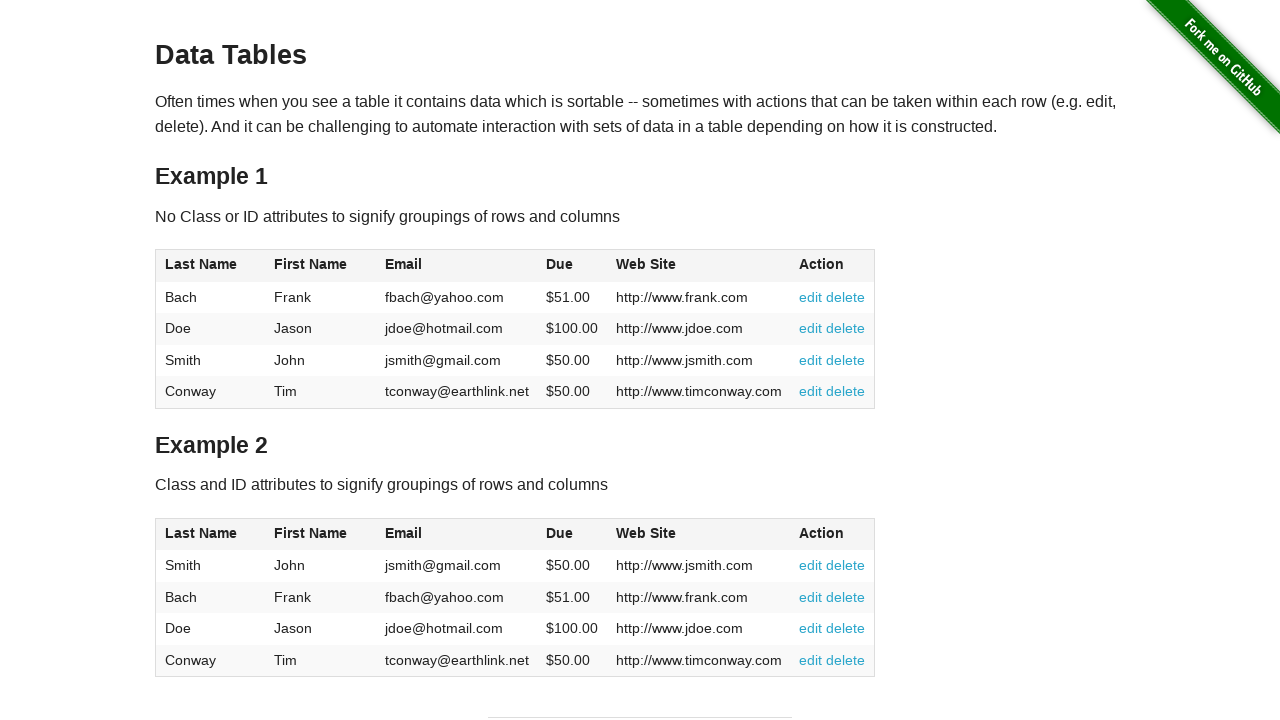